Tests checkbox functionality by checking the first checkbox and verifying it's checked

Starting URL: https://the-internet.herokuapp.com/checkboxes

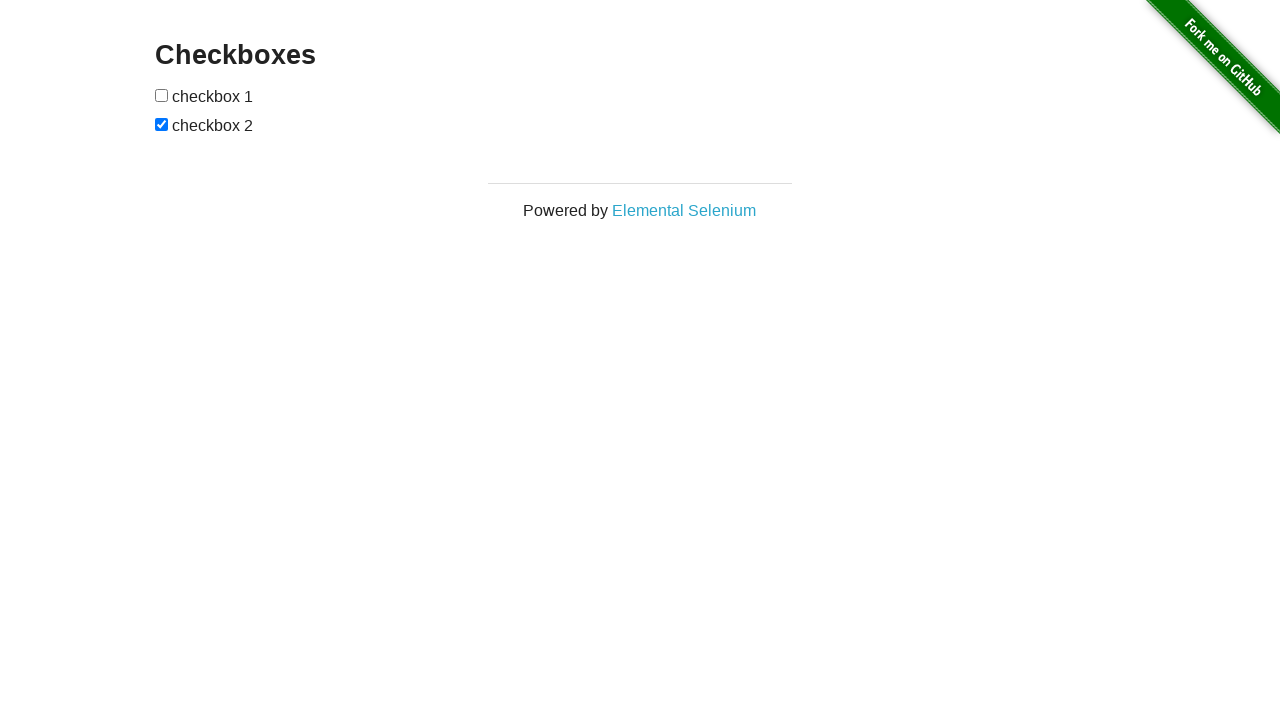

Checked the first checkbox at (162, 95) on #checkboxes > :nth-child(1)
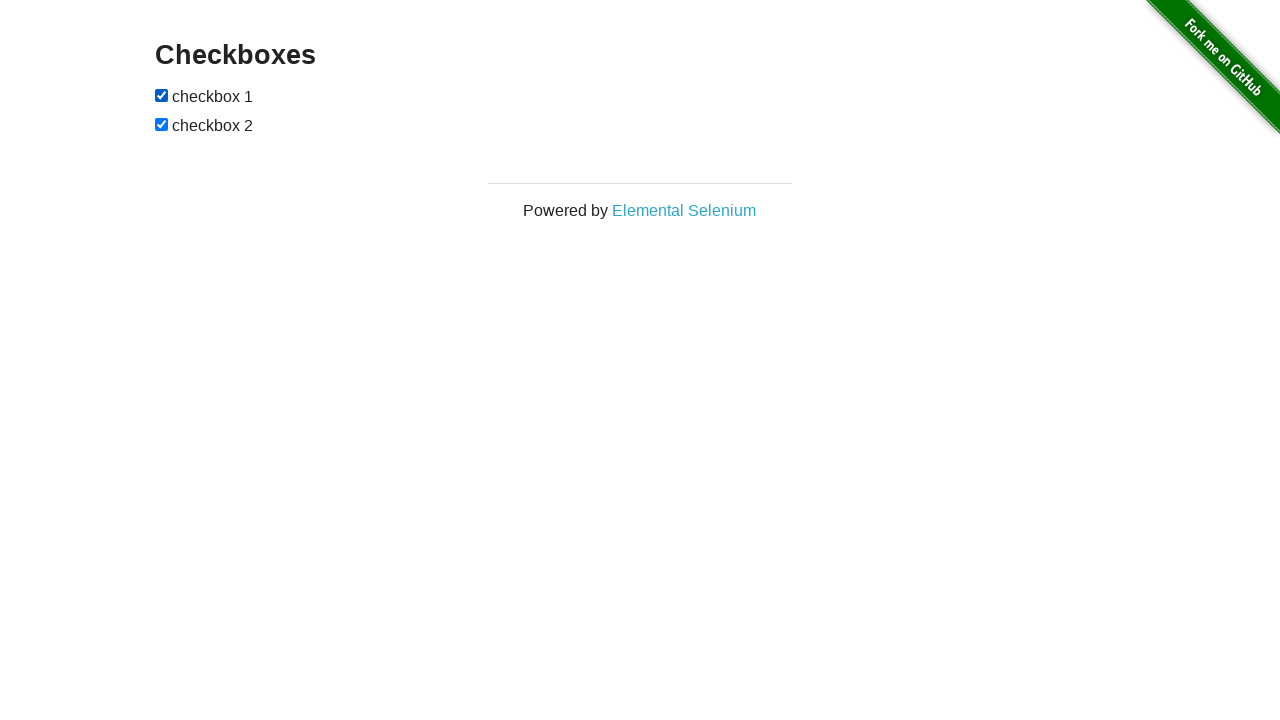

Verified that the first checkbox is checked
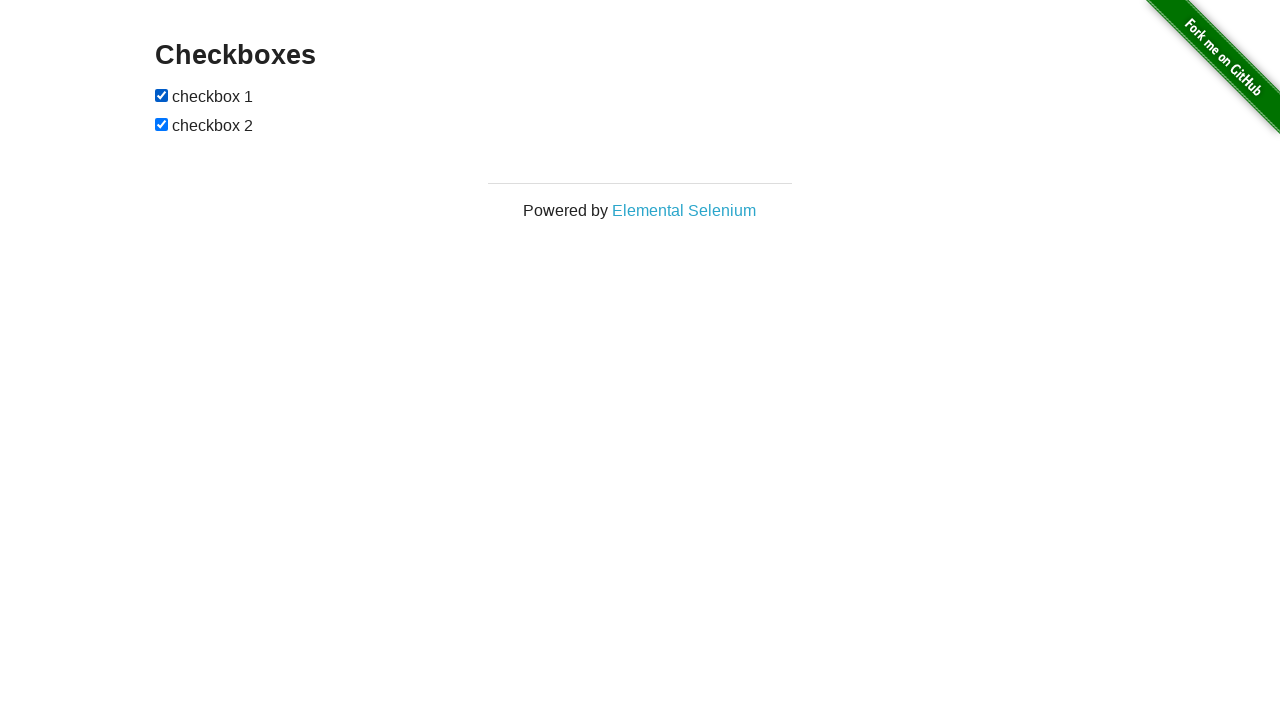

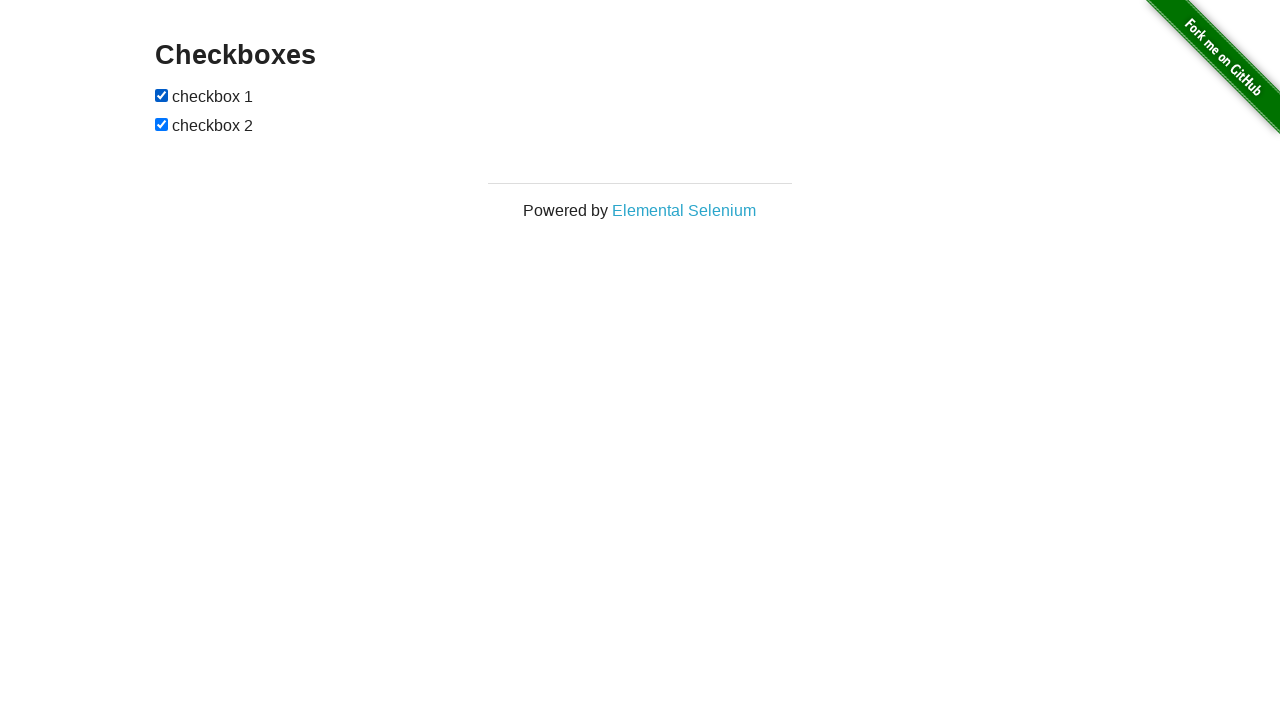